Tests handling a JavaScript confirm dialog by clicking a link to trigger the confirm box, then dismissing it

Starting URL: https://www.selenium.dev/documentation/webdriver/js_alerts_prompts_and_confirmations/

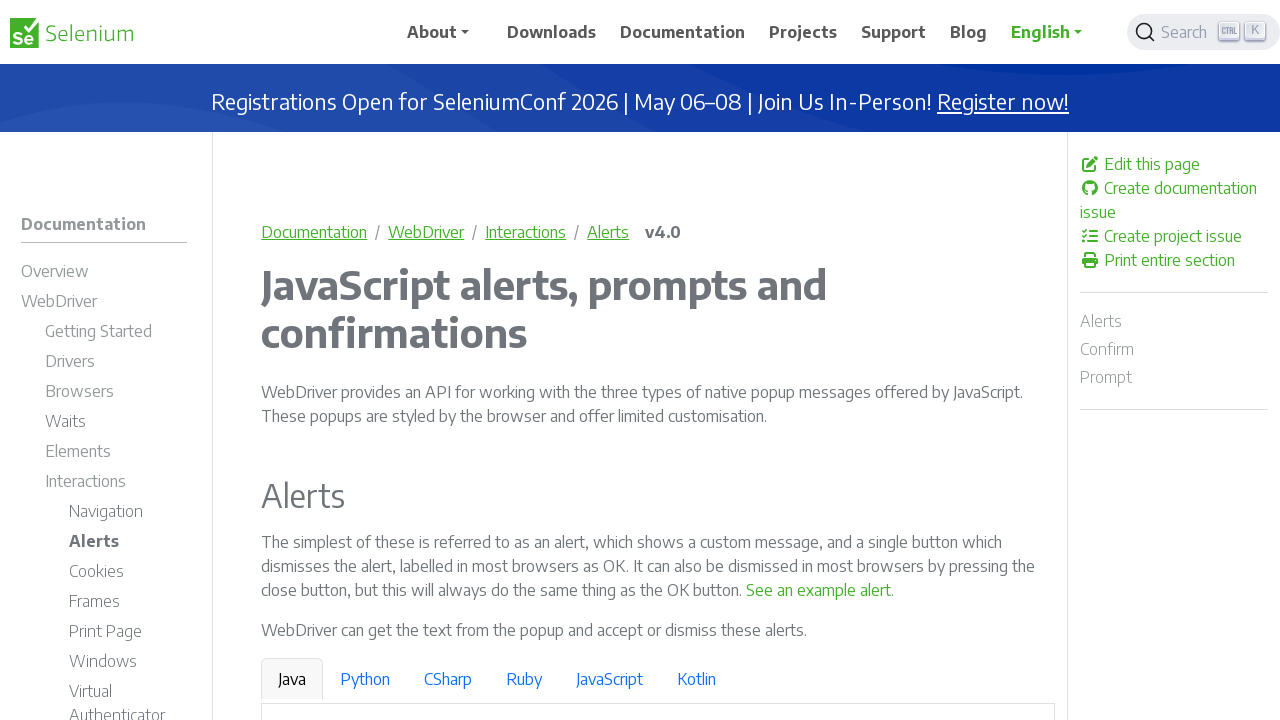

Clicked link to trigger JavaScript confirm dialog at (964, 361) on a:has-text('See a sample confirm')
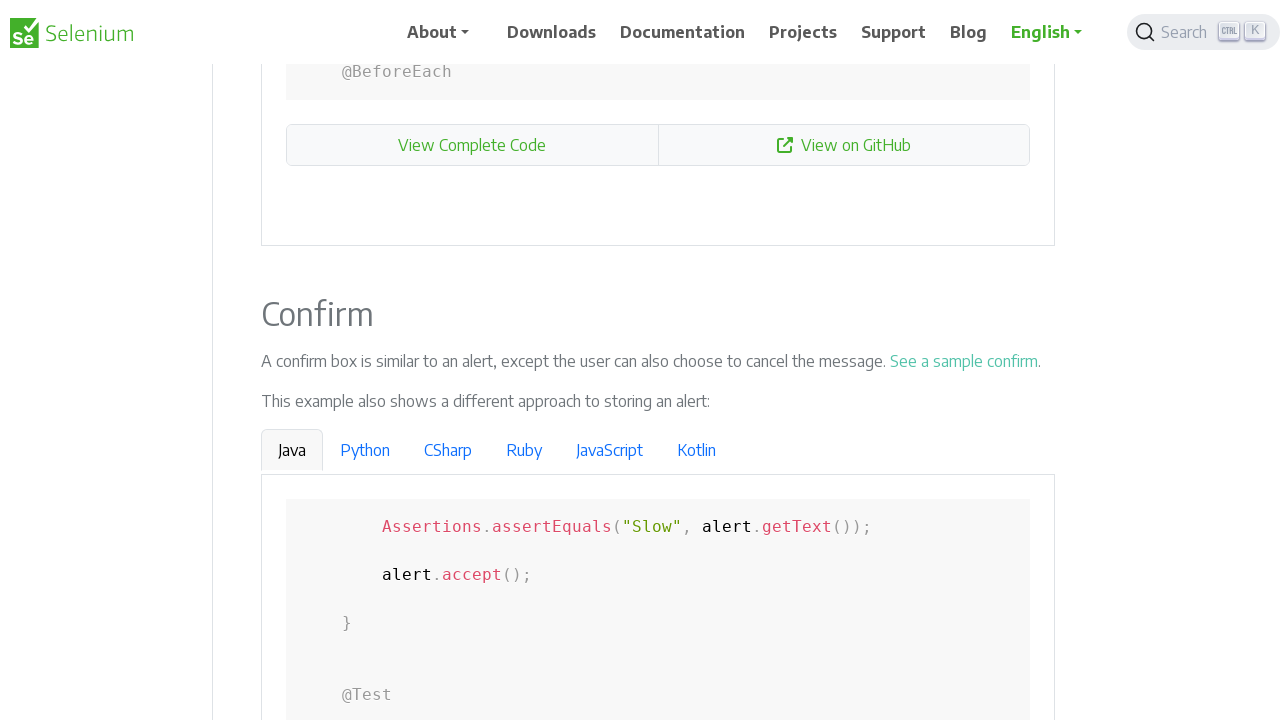

Registered dialog handler to dismiss confirm dialog
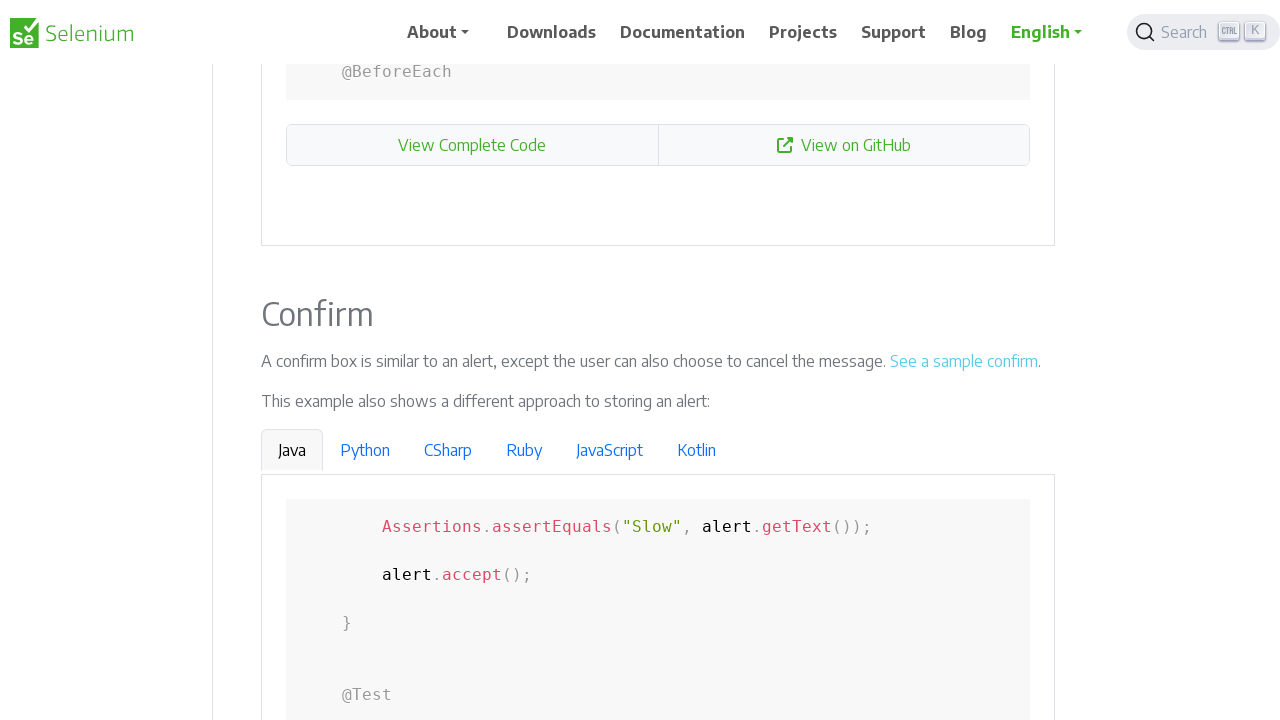

Waited 500ms for confirm dialog to be dismissed
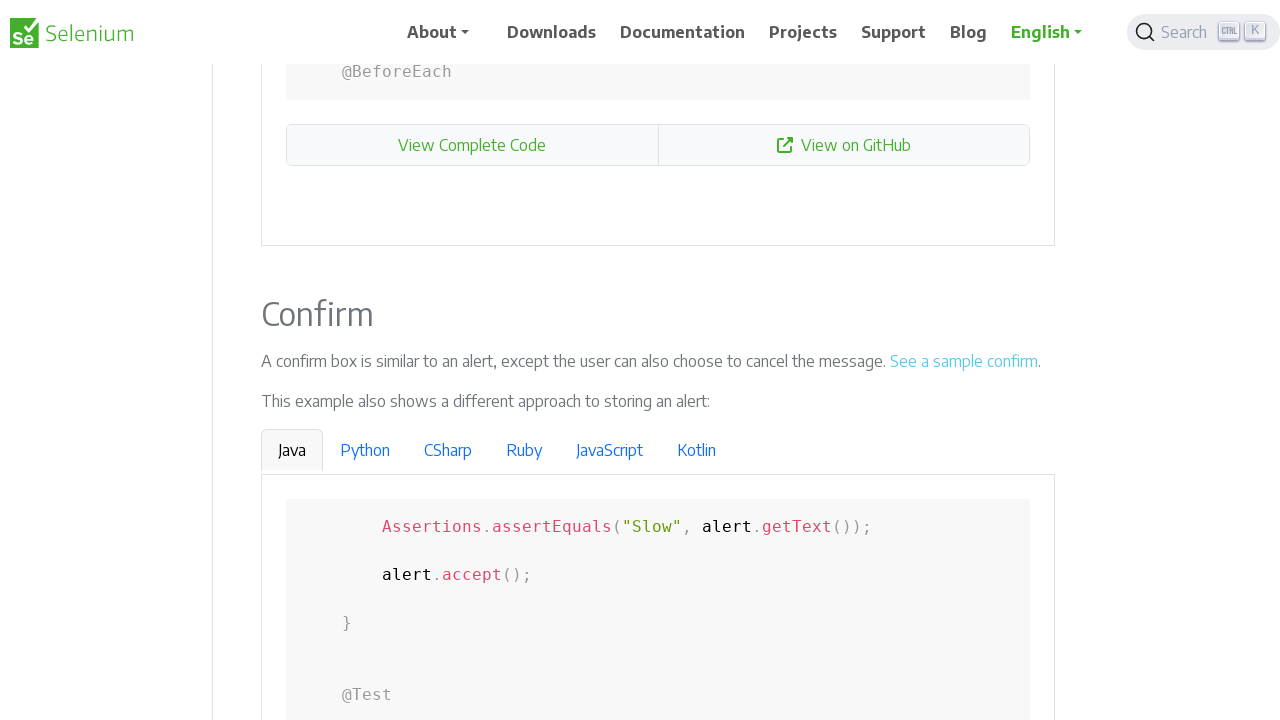

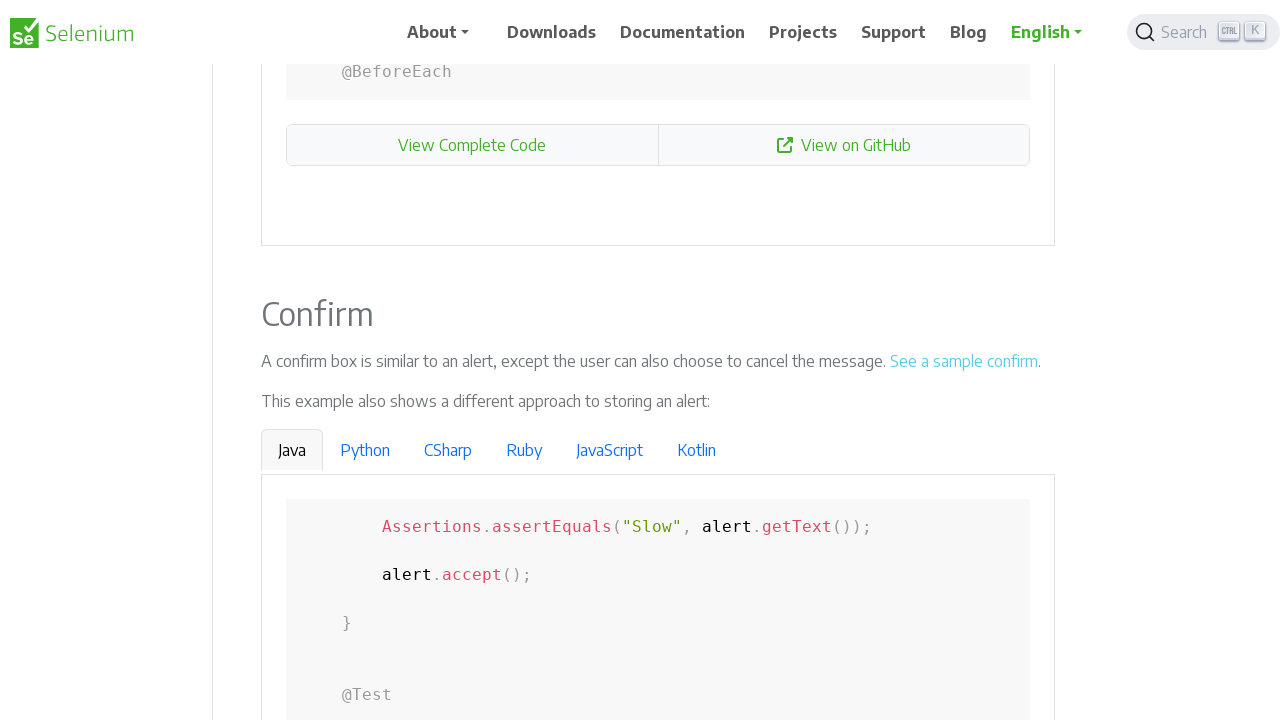